Tests the BlazeDemo flight booking flow by selecting a flight, choosing from the results, and completing the purchase form with passenger details.

Starting URL: https://blazedemo.com/

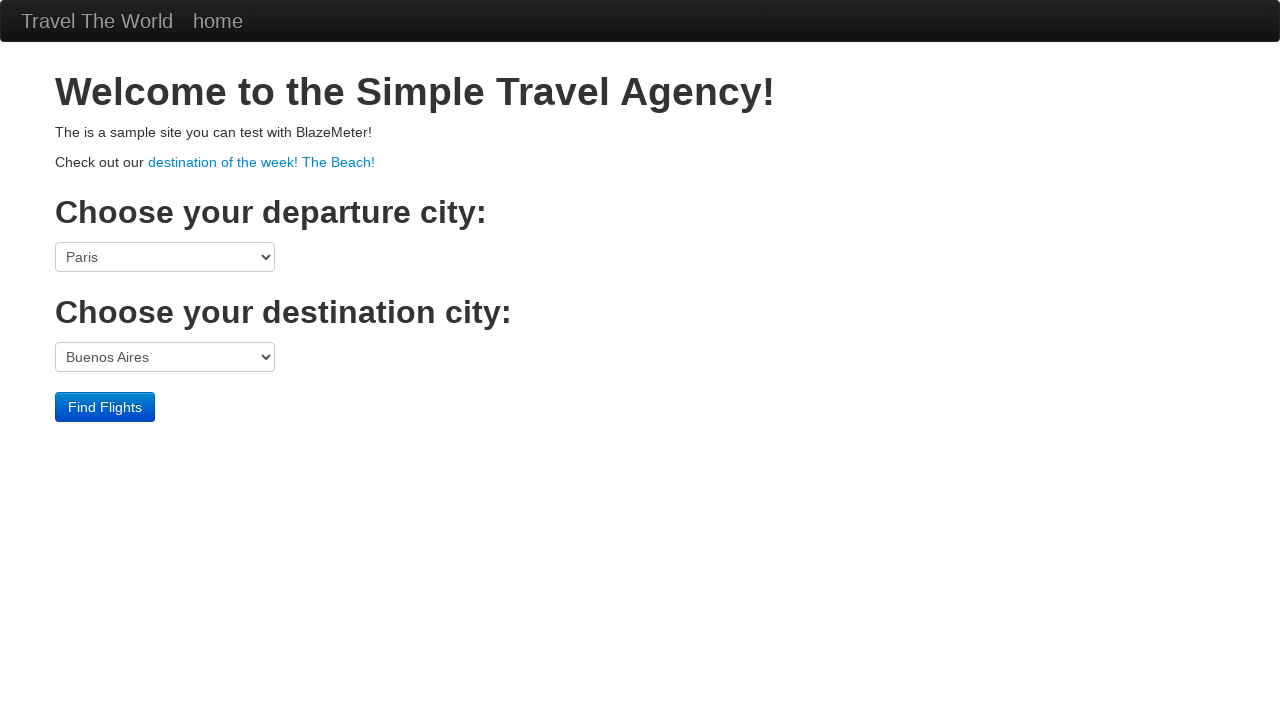

Clicked Find Flights submit button on homepage at (105, 407) on input[type='submit']
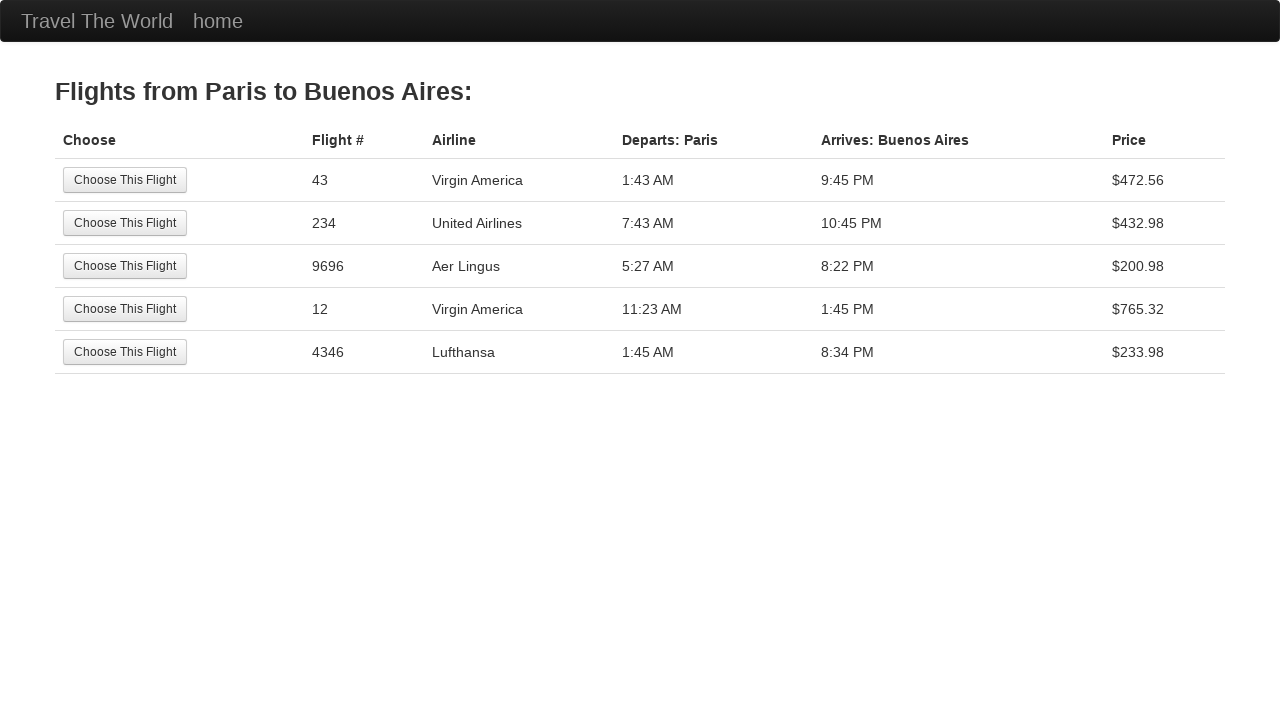

Flight results loaded with available flights
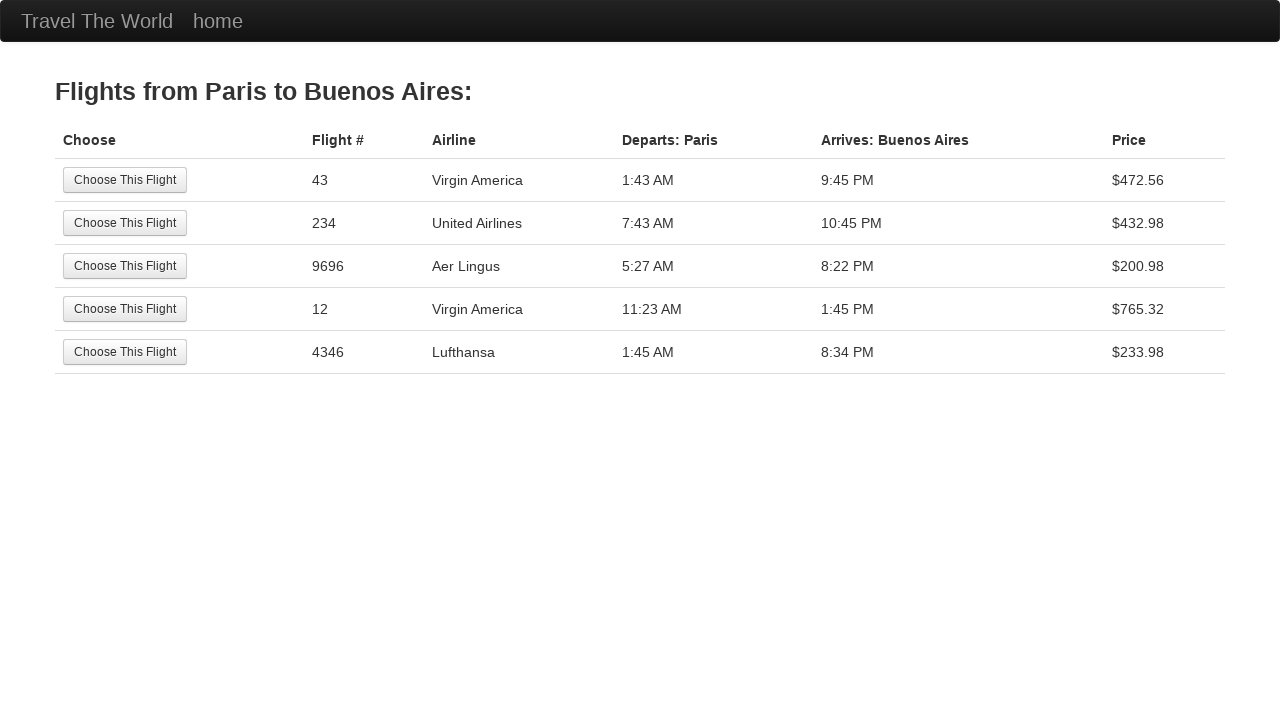

Selected first flight option at (125, 180) on (//input[@type='submit'])[1]
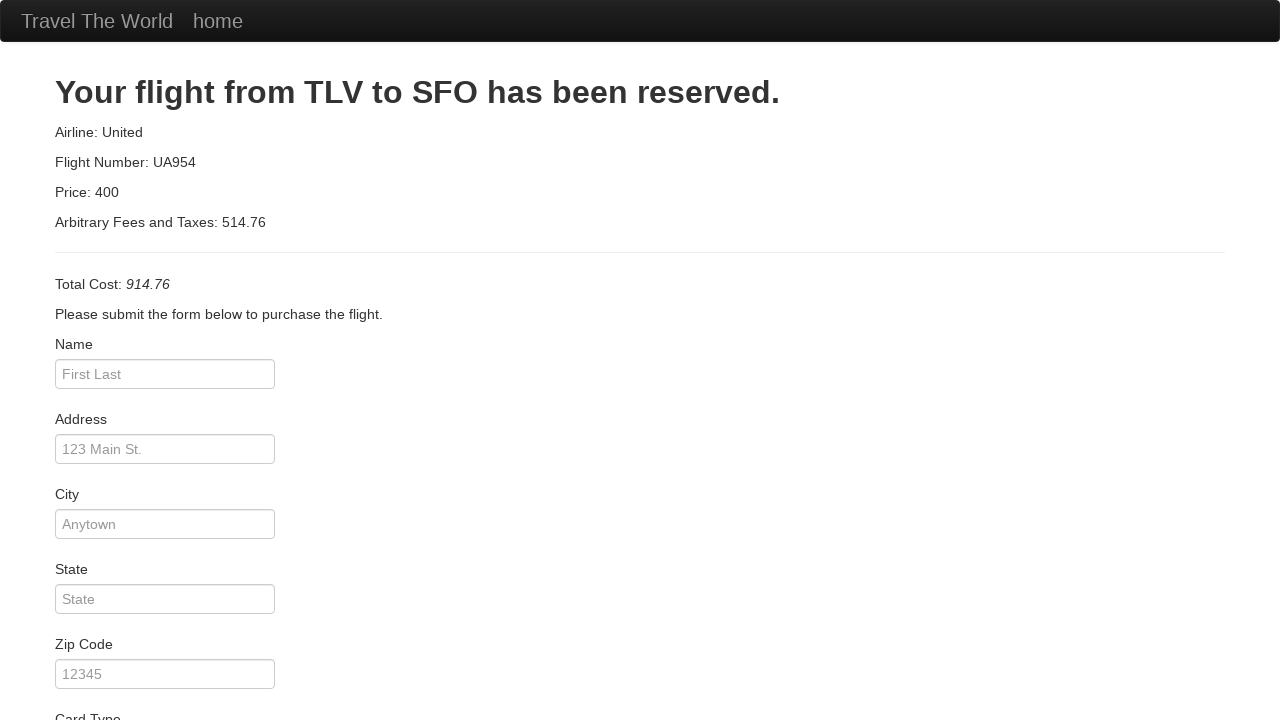

Entered passenger name 'Vishnu' on #inputName
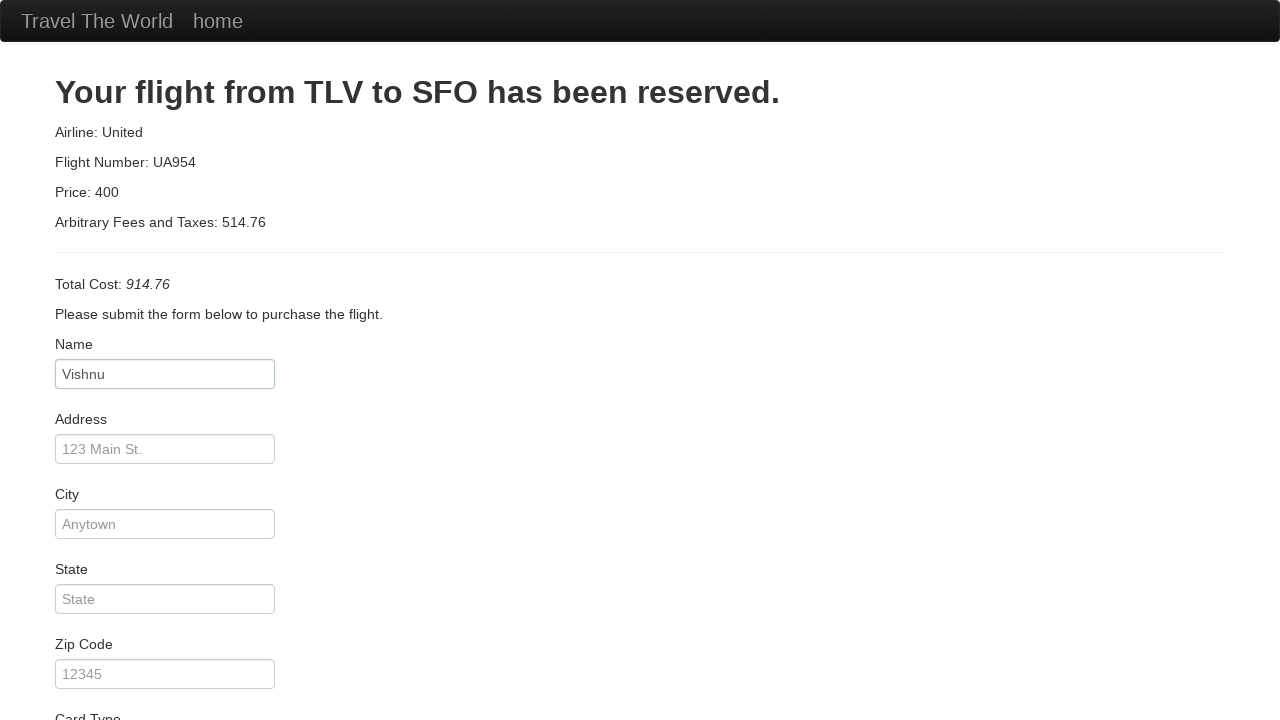

Entered address '2-292' on #address
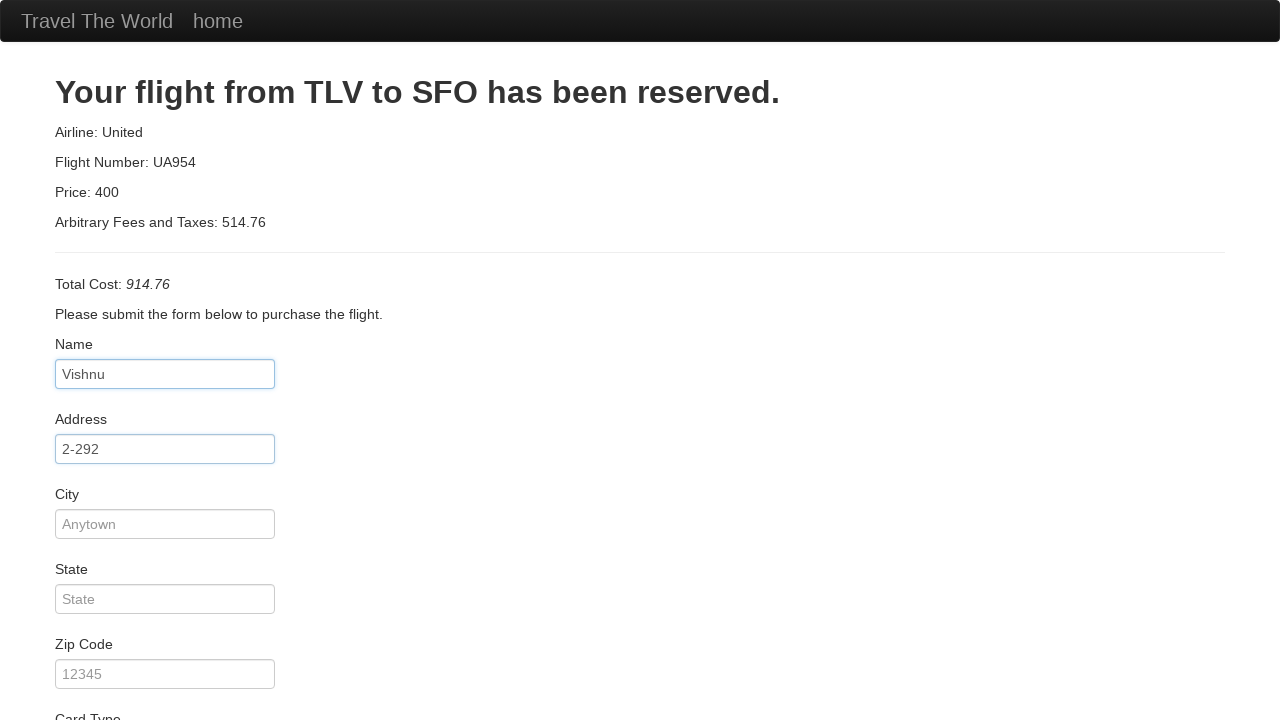

Entered city 'Kochin' on #city
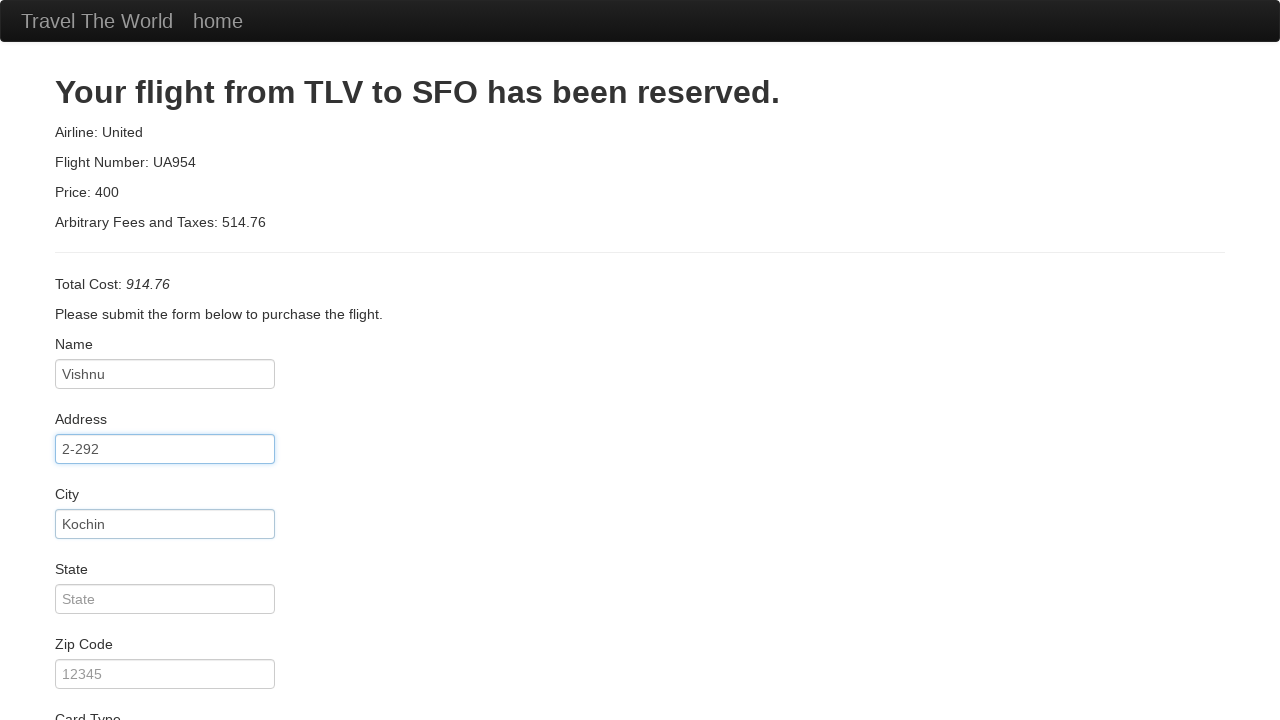

Clicked Purchase Flight button to complete booking at (118, 685) on input[type='submit']
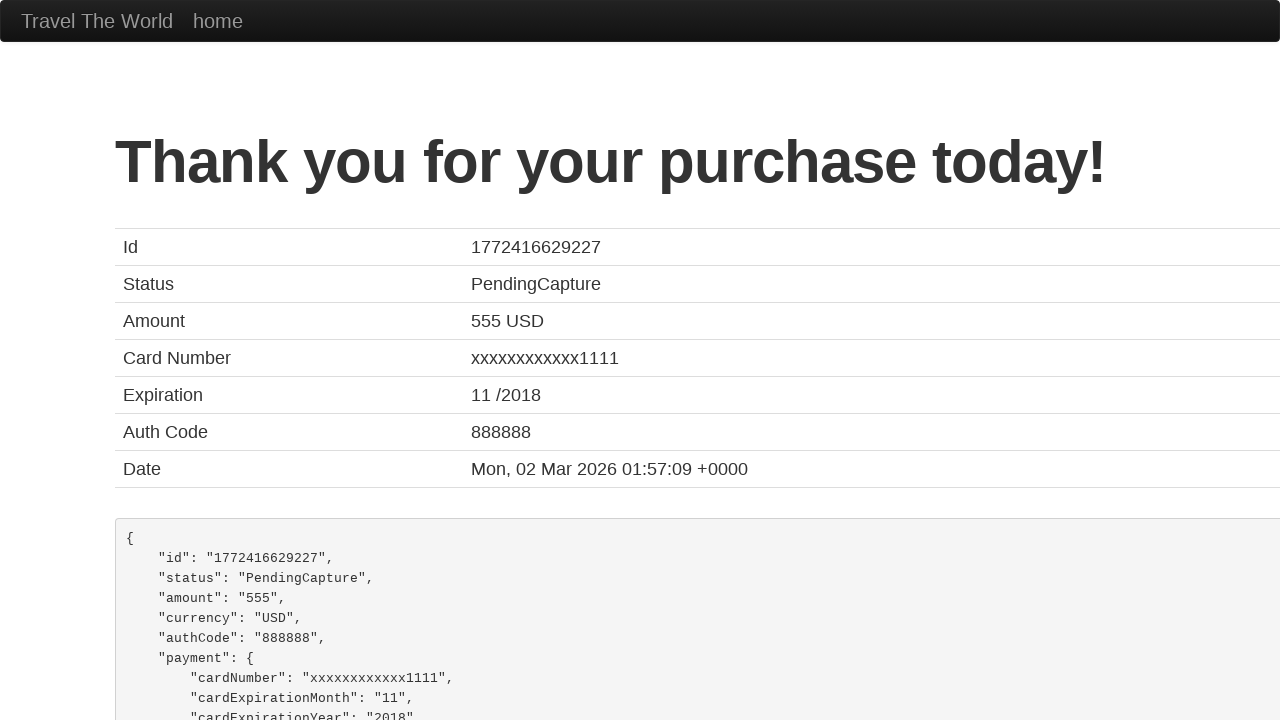

Confirmation page loaded after flight purchase
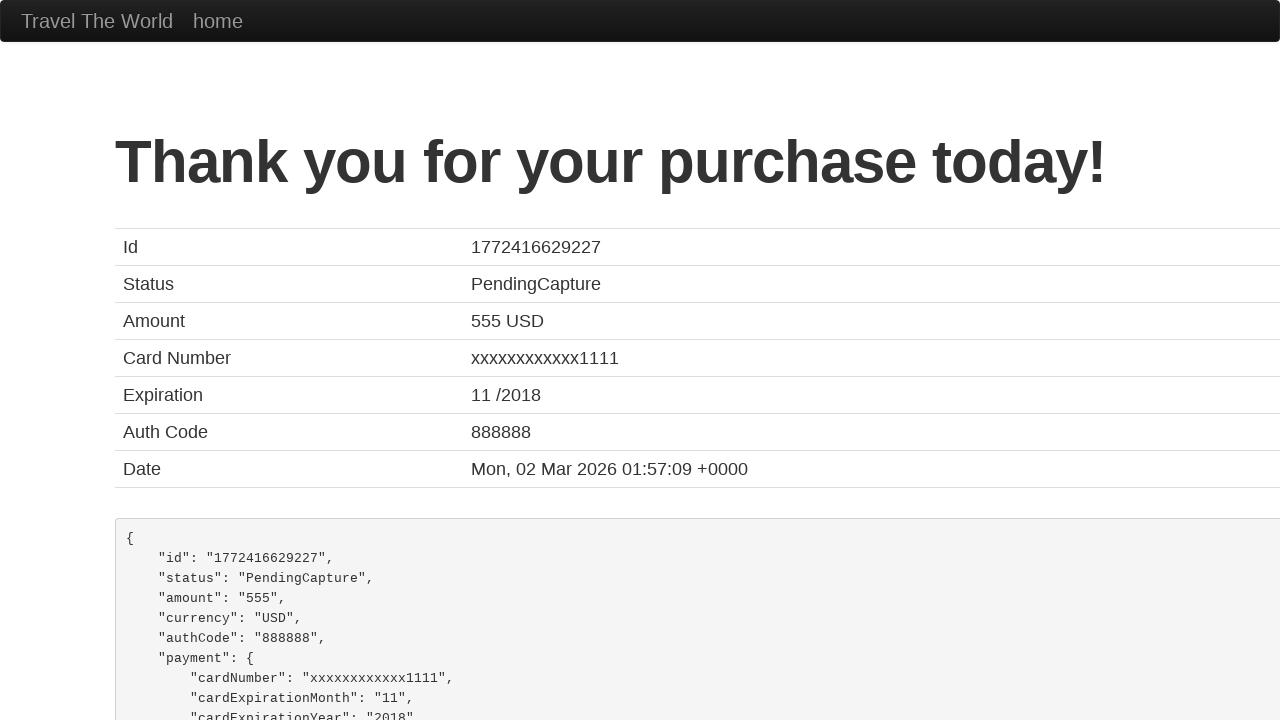

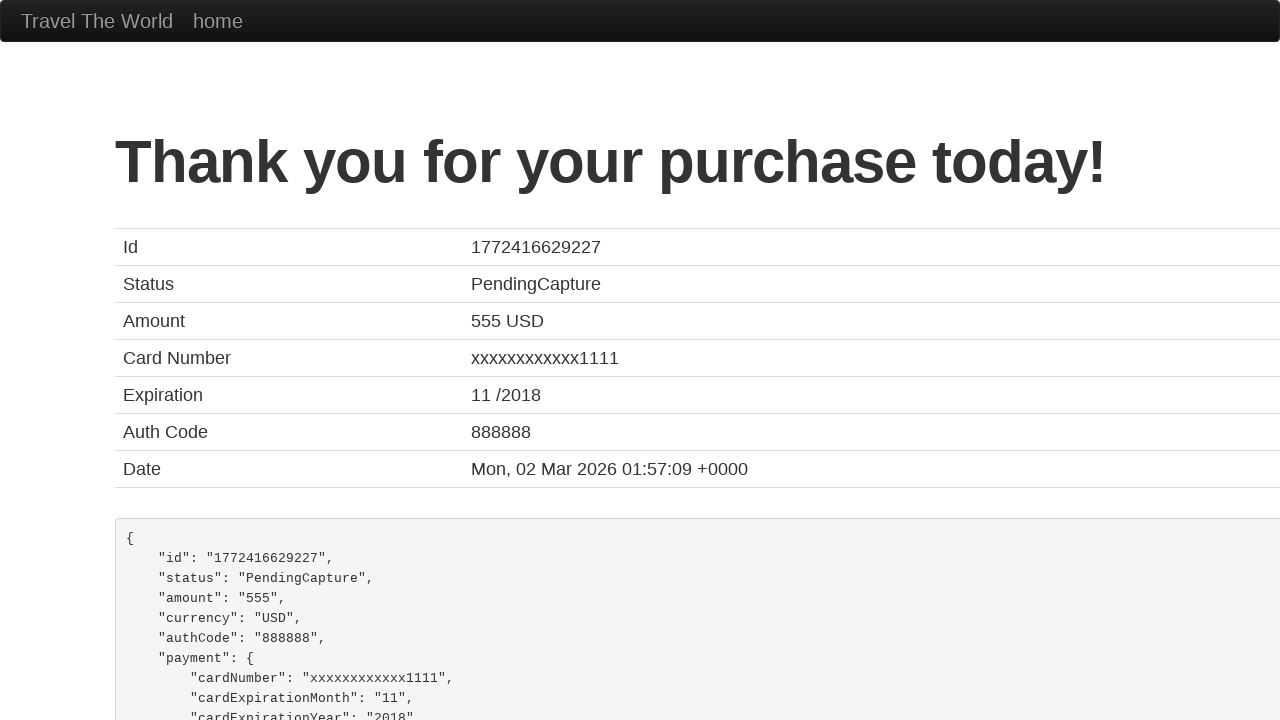